Tests the forgot password form by entering an email address and submitting the form to request password reset instructions.

Starting URL: https://practice.expandtesting.com/forgot-password

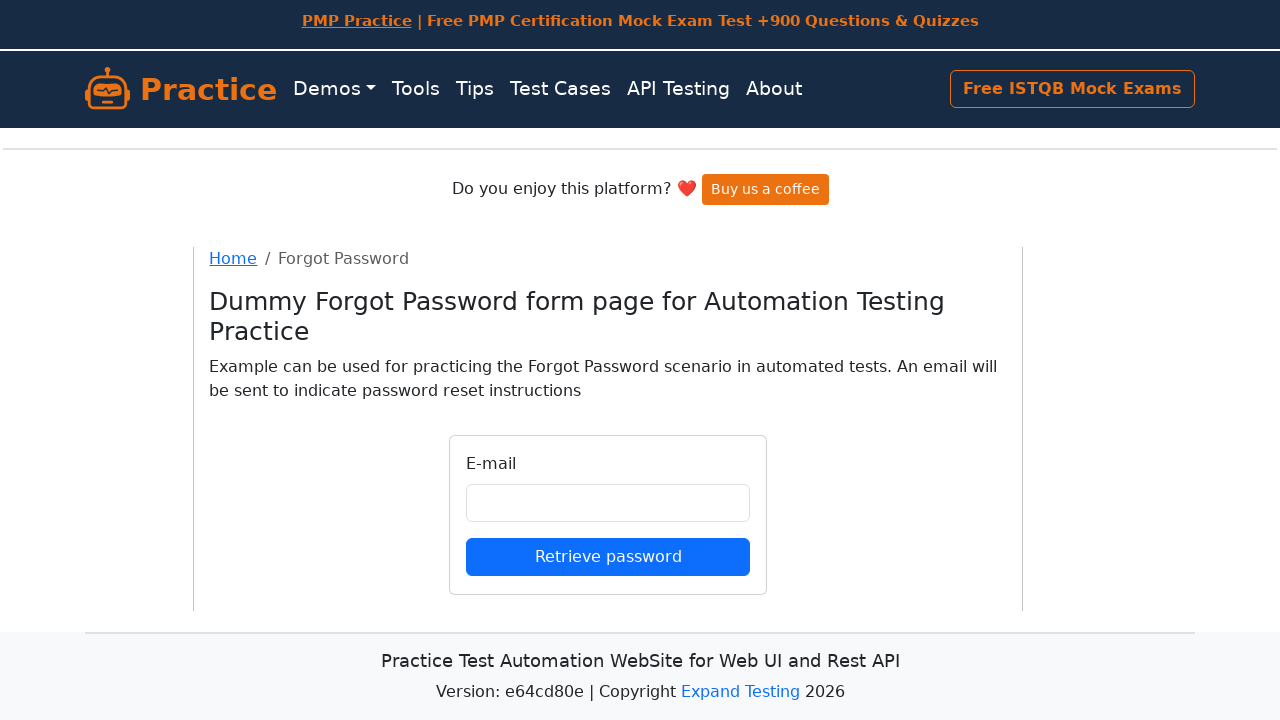

Filled email field with 'jennifer.wilson@testmail.com' on input#email
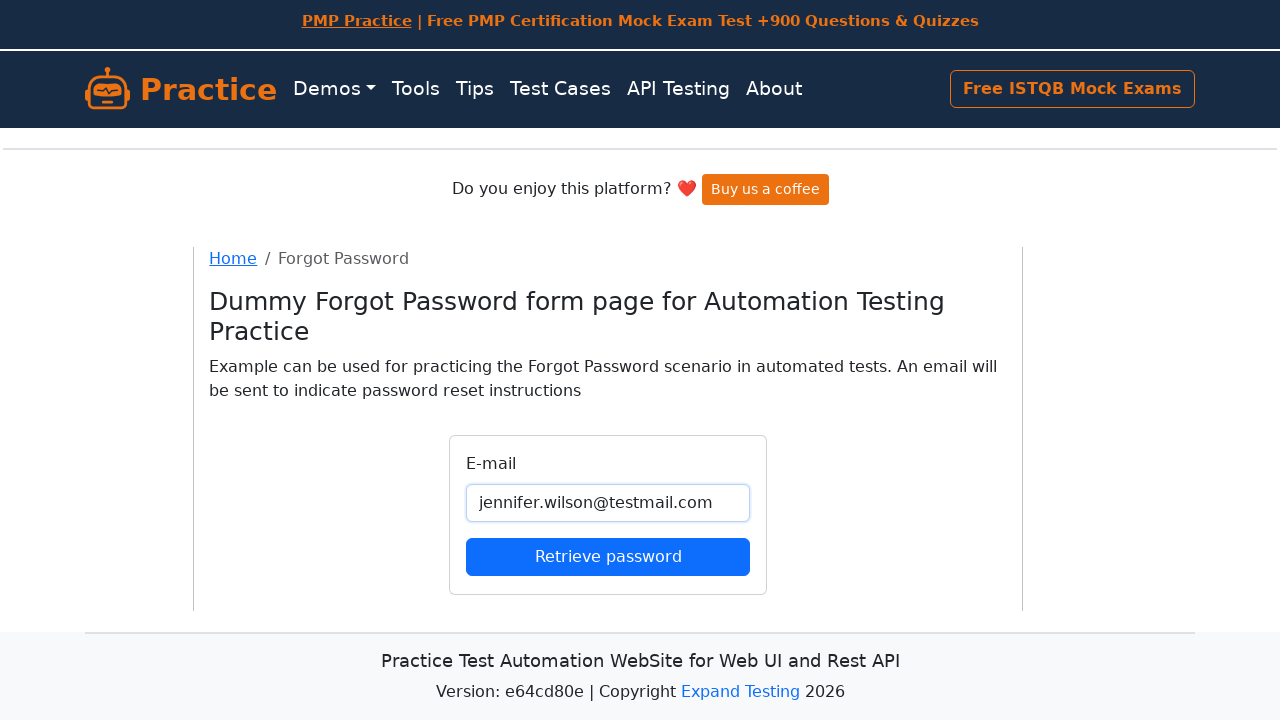

Clicked submit button to request password reset at (608, 556) on button[type='submit']
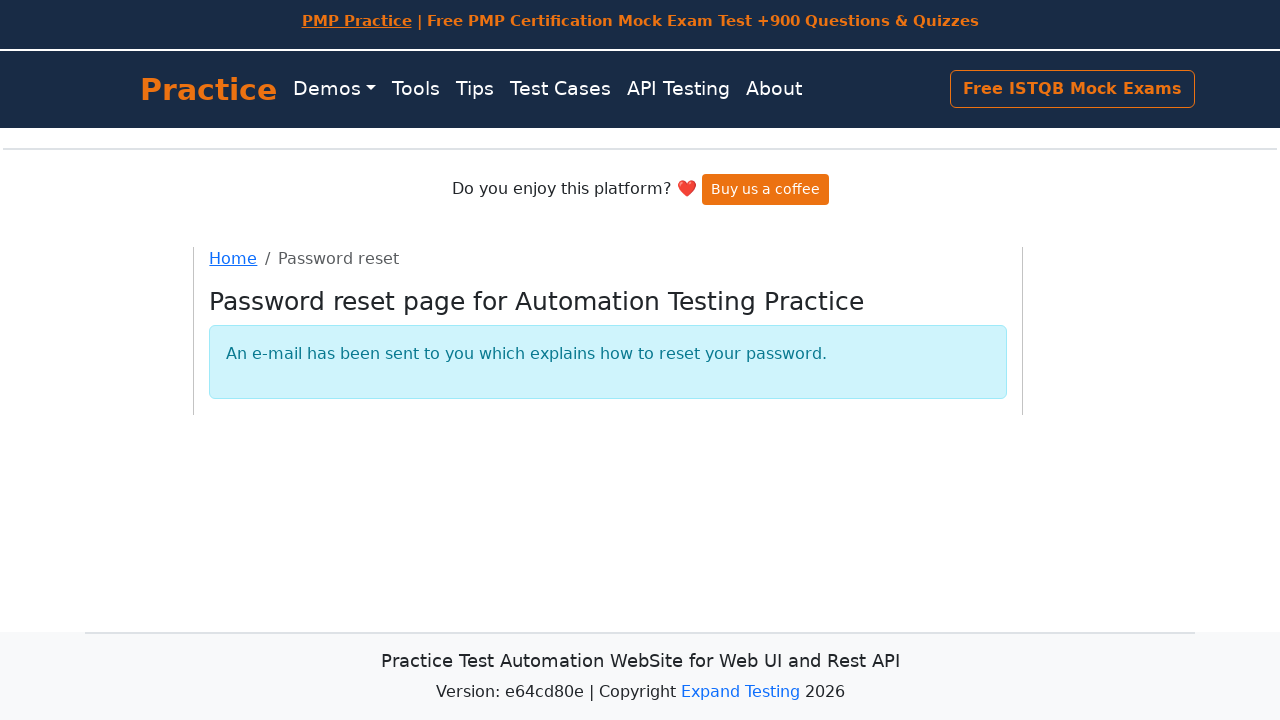

Form submission completed and page loaded
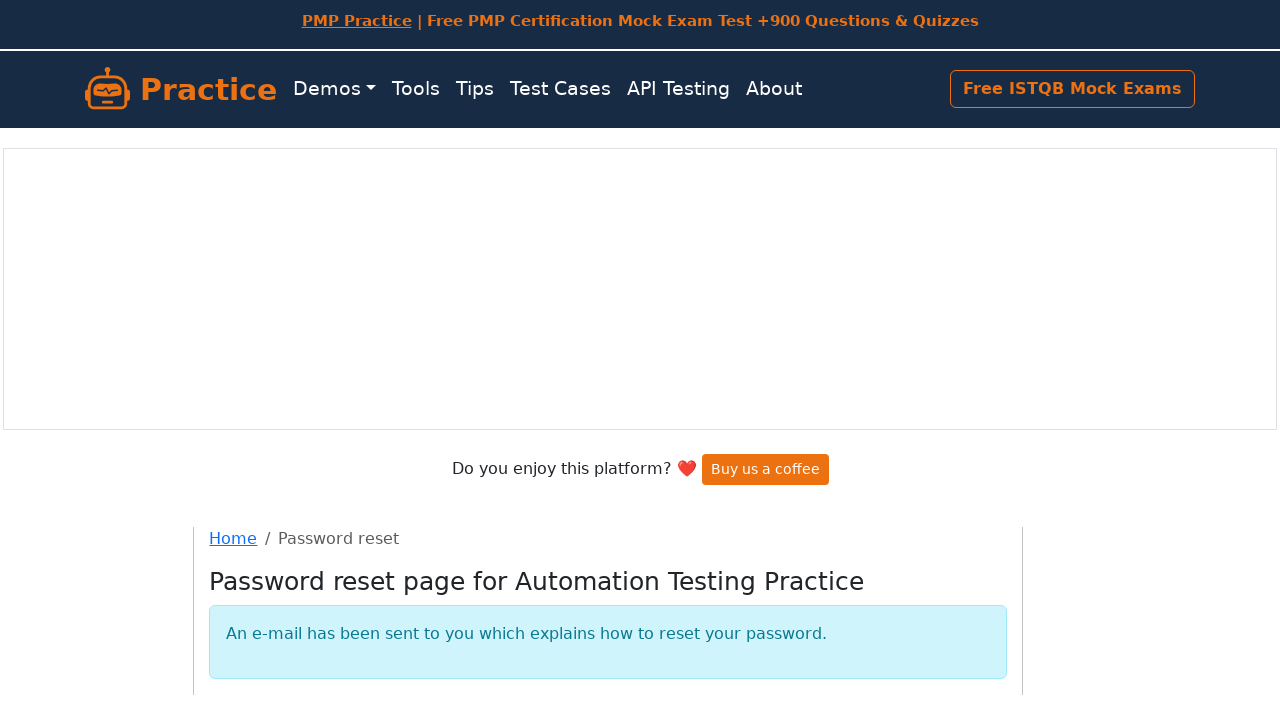

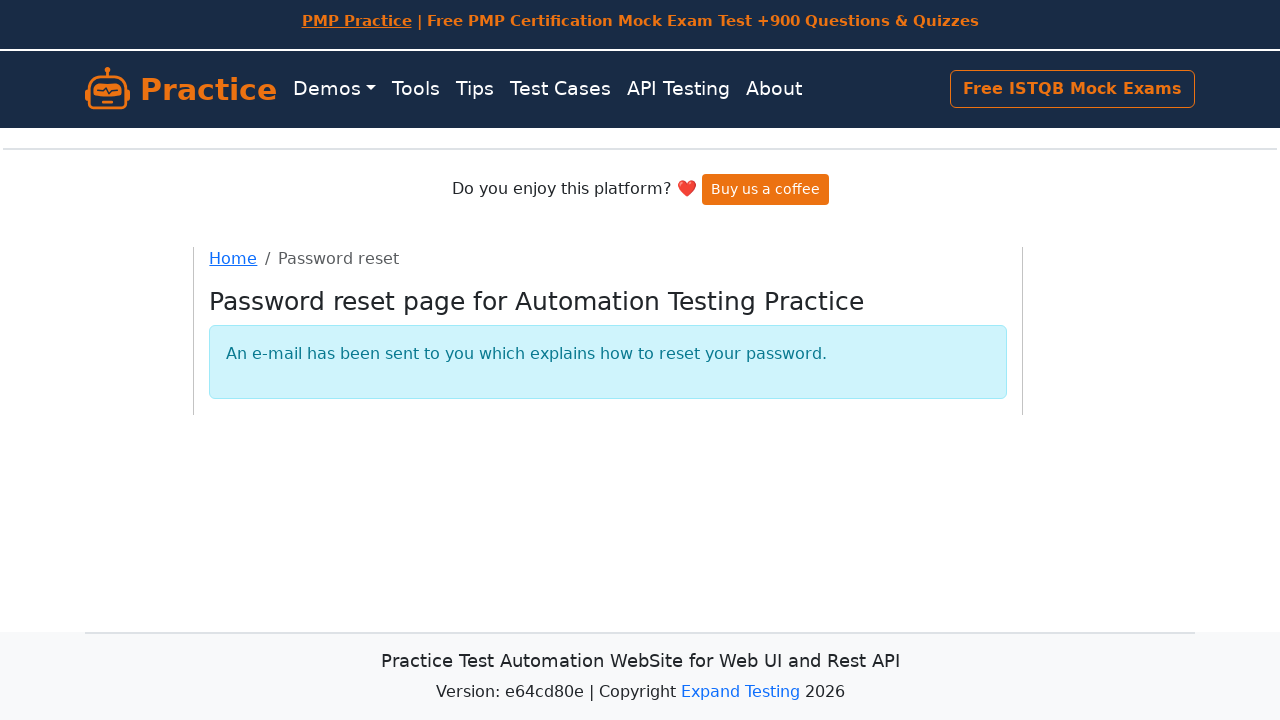